Tests browser navigation controls by performing back, forward, and refresh actions on the Flipkart website

Starting URL: https://www.flipkart.com

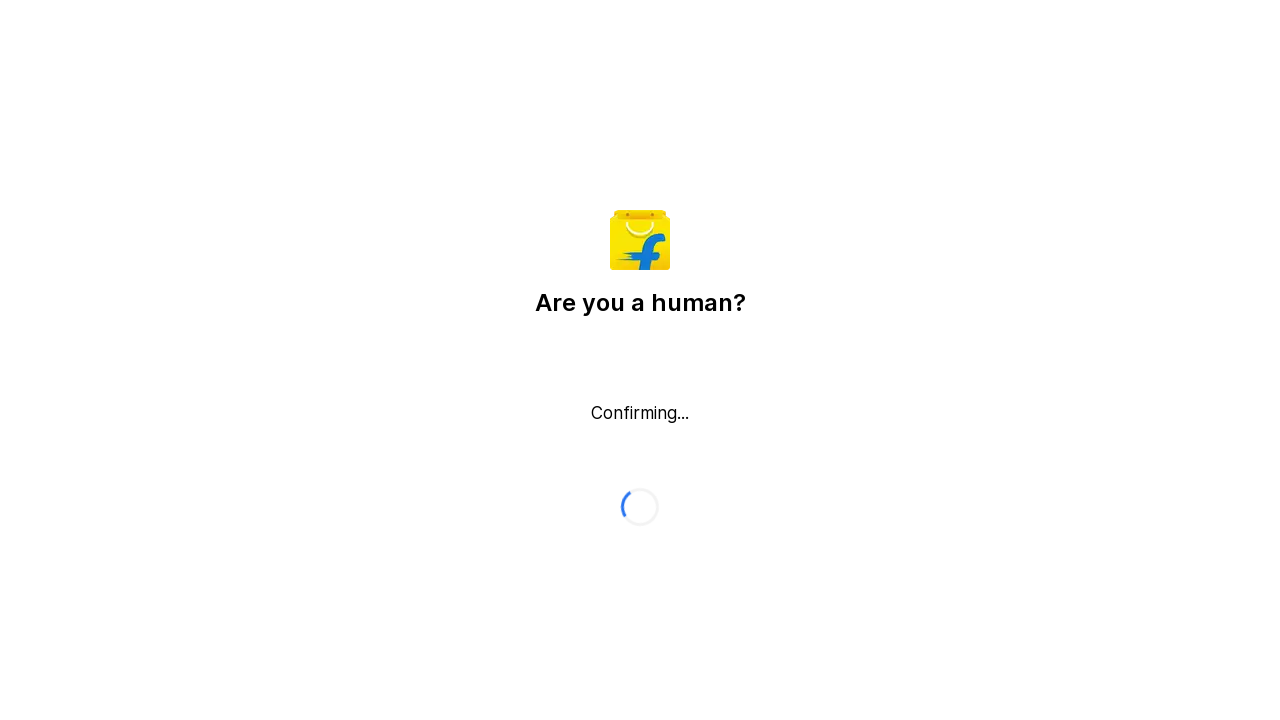

Navigated back in browser history
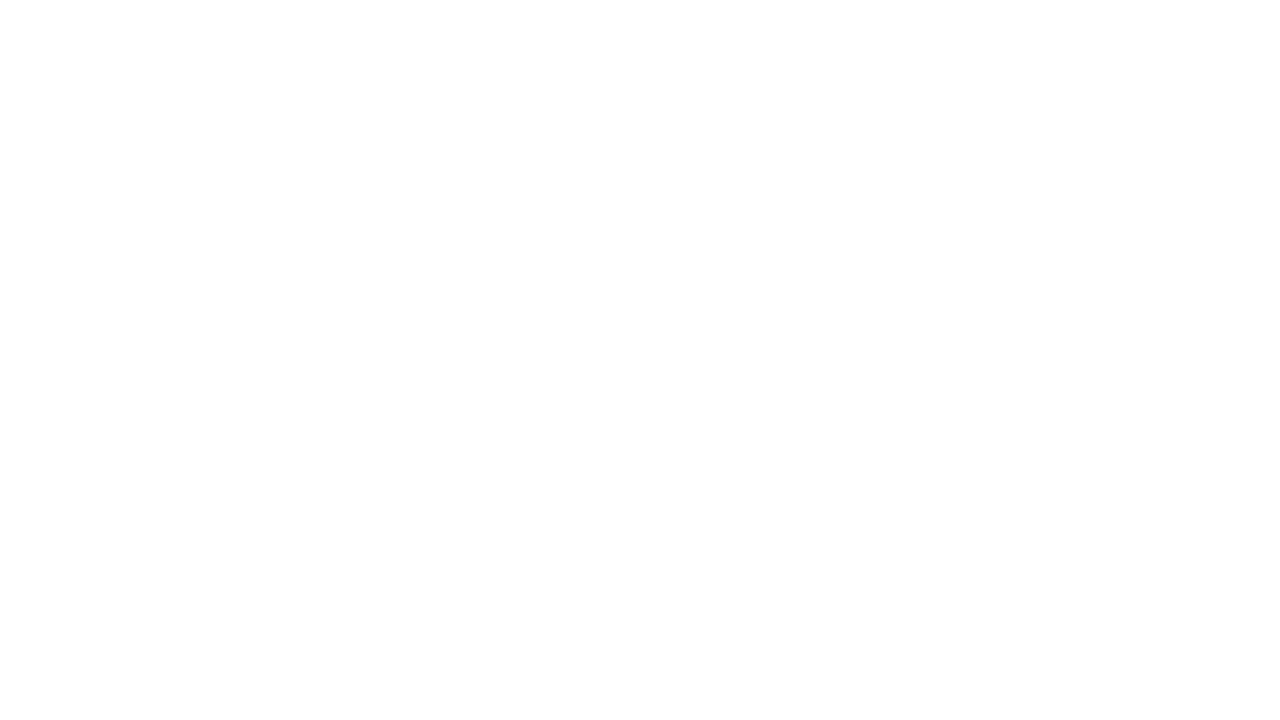

Navigated forward in browser history
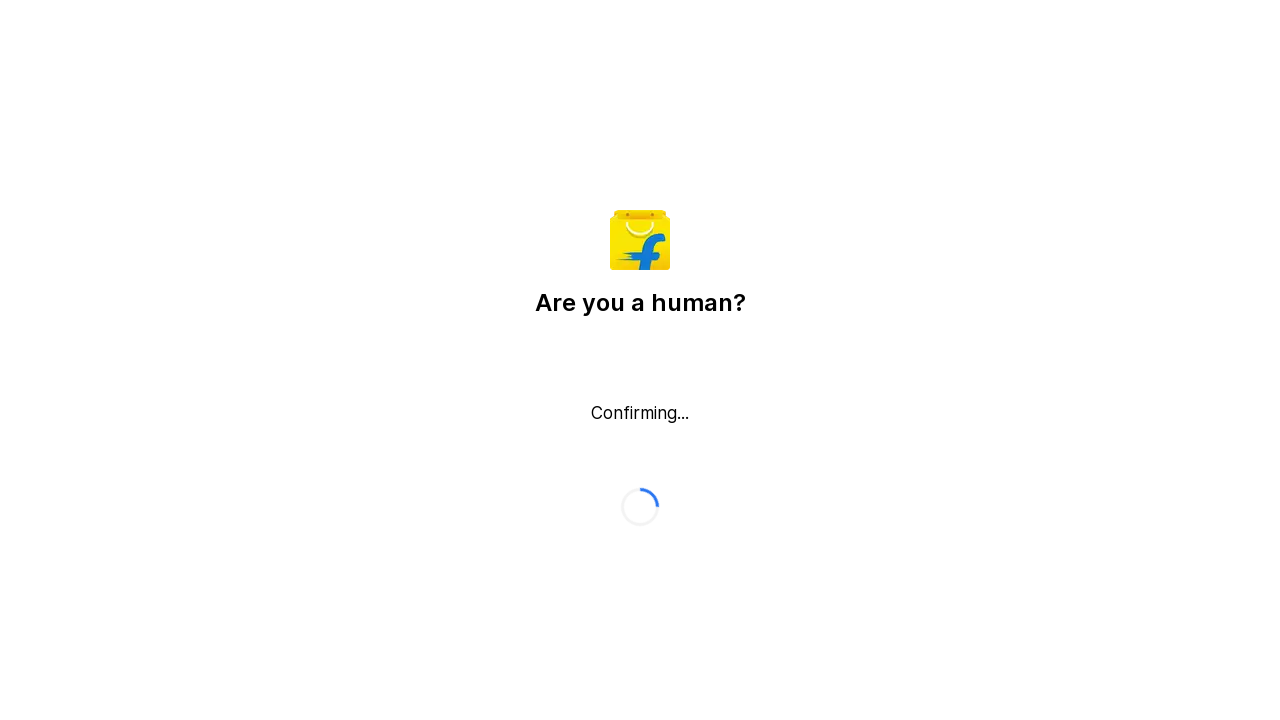

Refreshed the current page
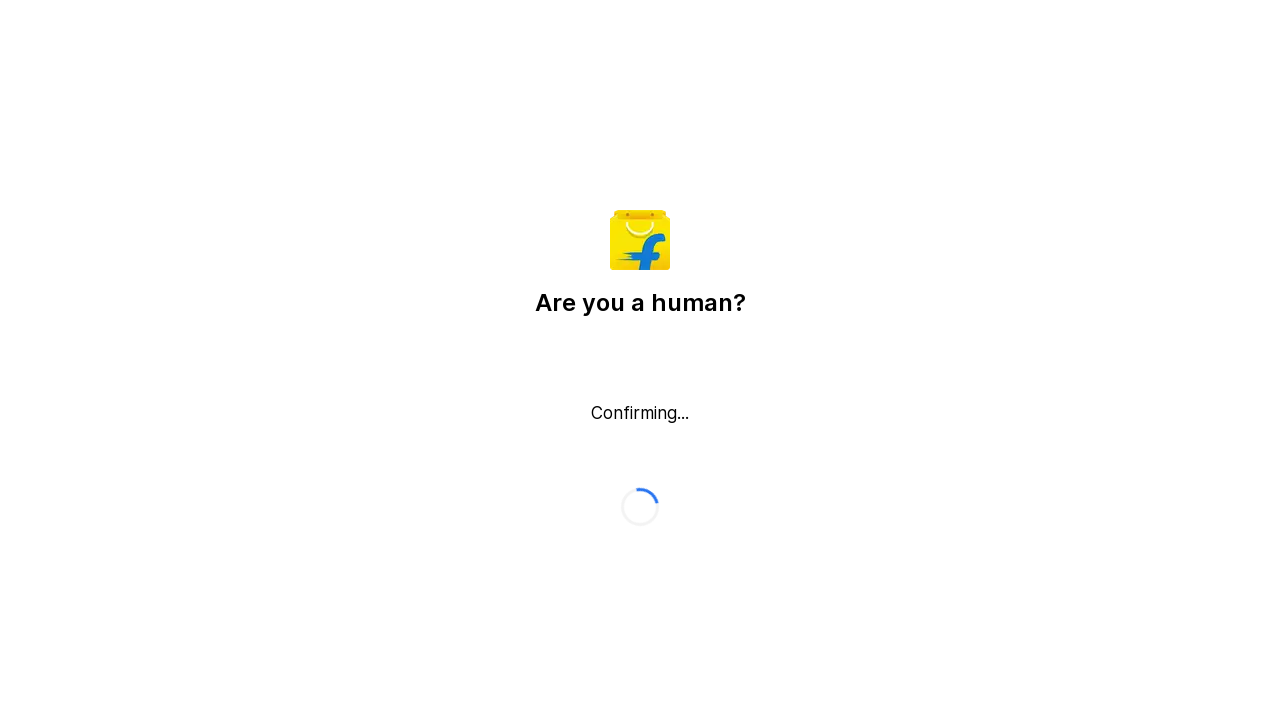

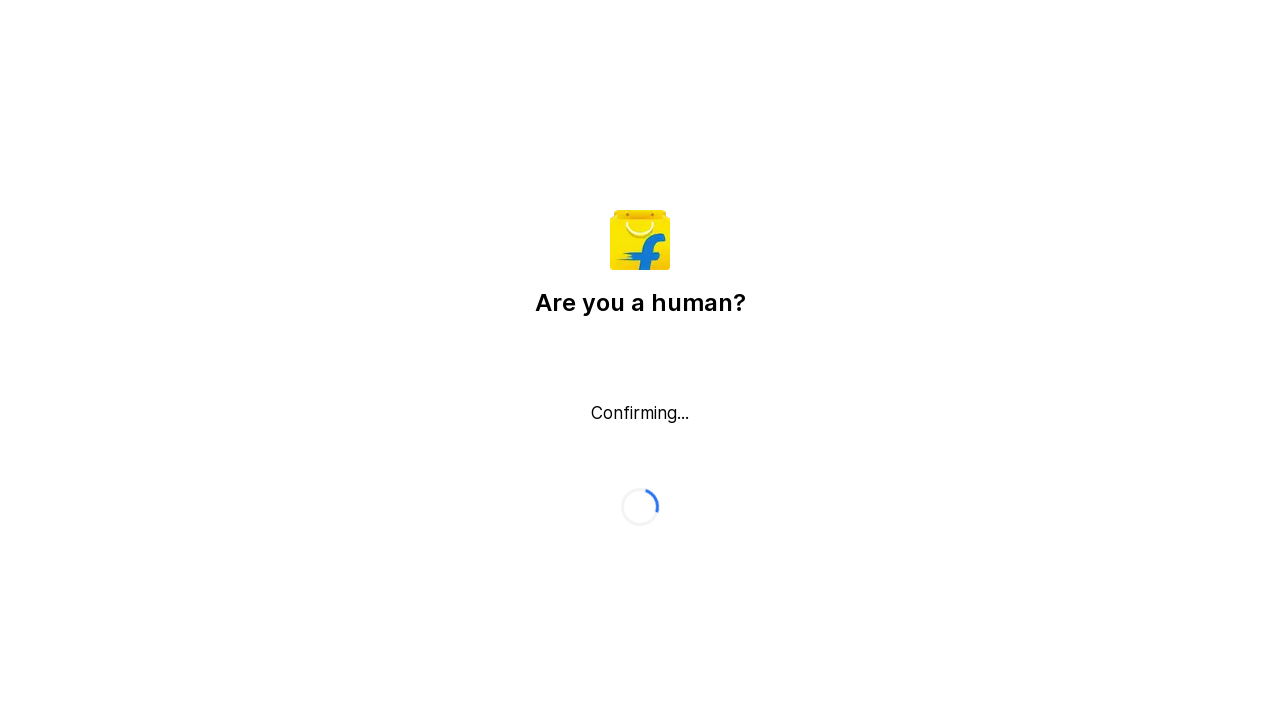